Tests that the browser back button works correctly with routing filters

Starting URL: https://demo.playwright.dev/todomvc

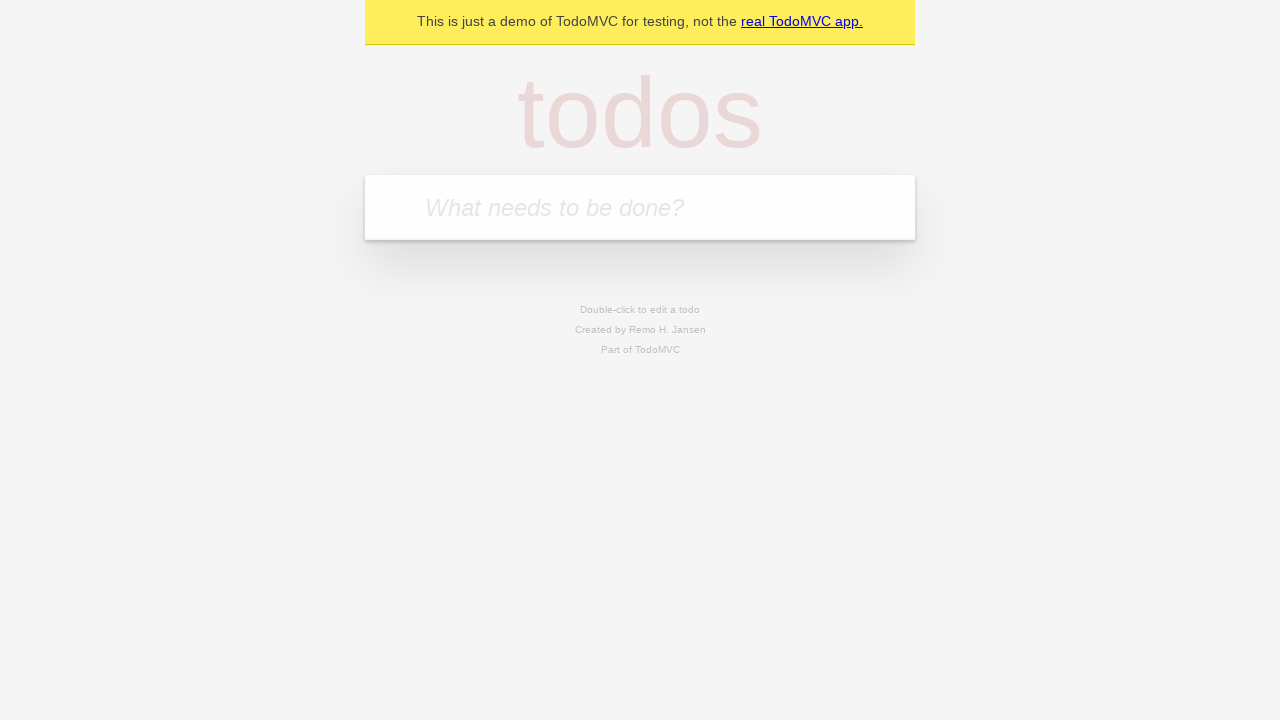

Filled todo input with 'buy some cheese' on internal:attr=[placeholder="What needs to be done?"i]
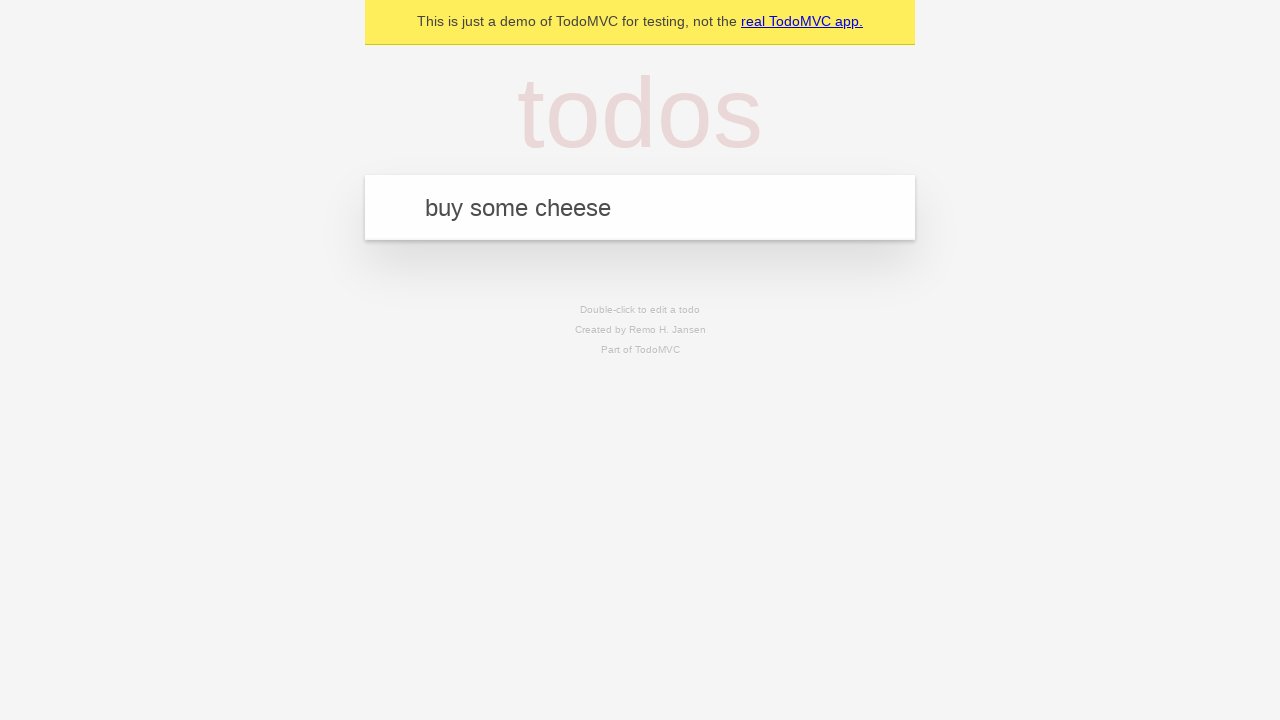

Pressed Enter to create first todo on internal:attr=[placeholder="What needs to be done?"i]
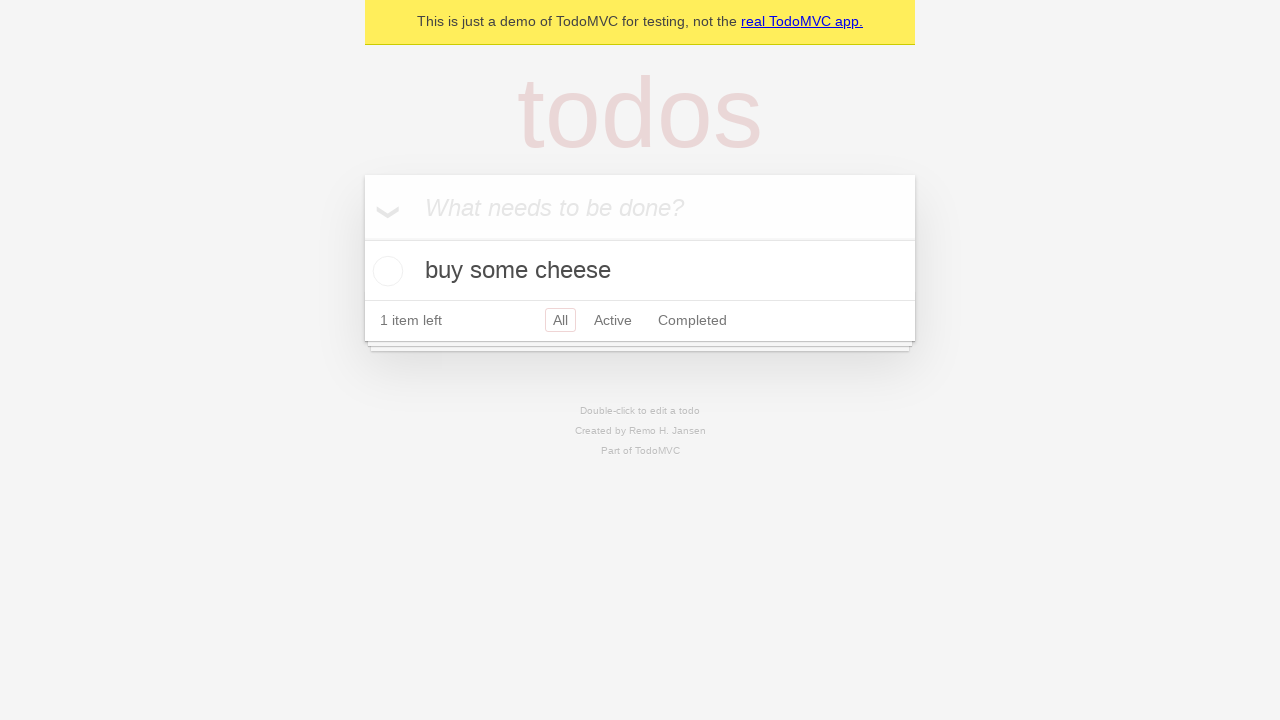

Filled todo input with 'feed the cat' on internal:attr=[placeholder="What needs to be done?"i]
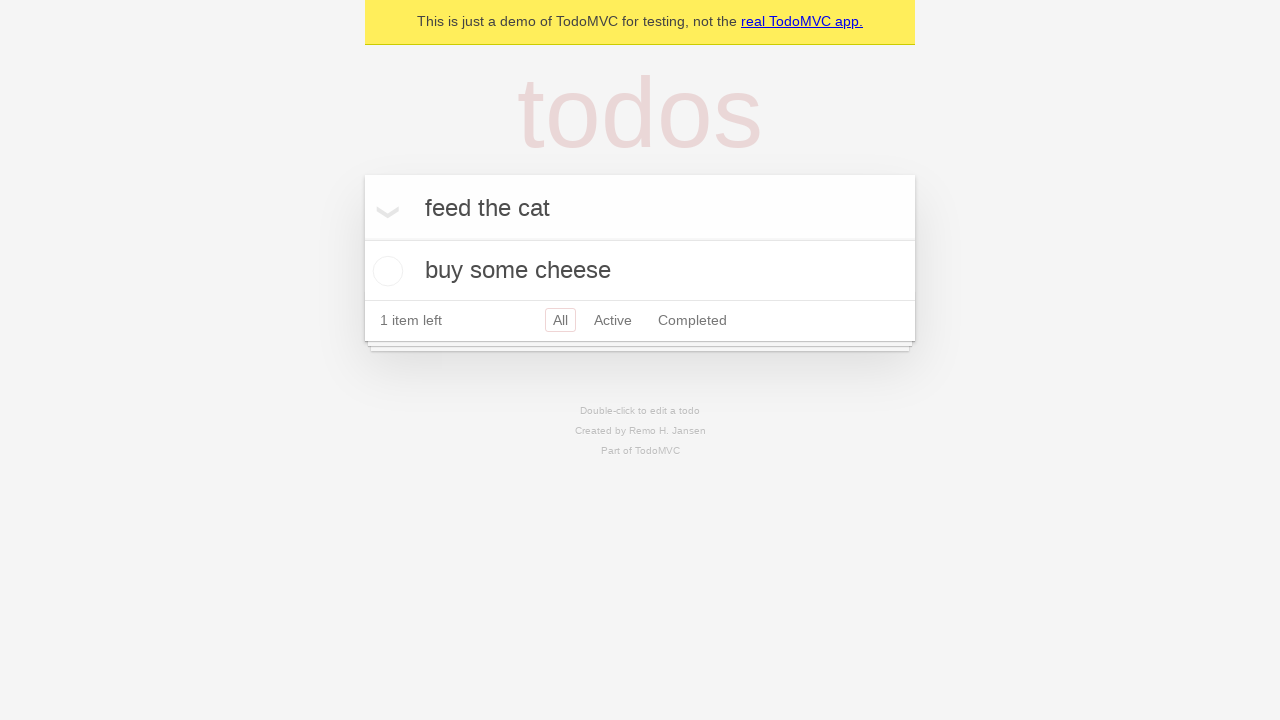

Pressed Enter to create second todo on internal:attr=[placeholder="What needs to be done?"i]
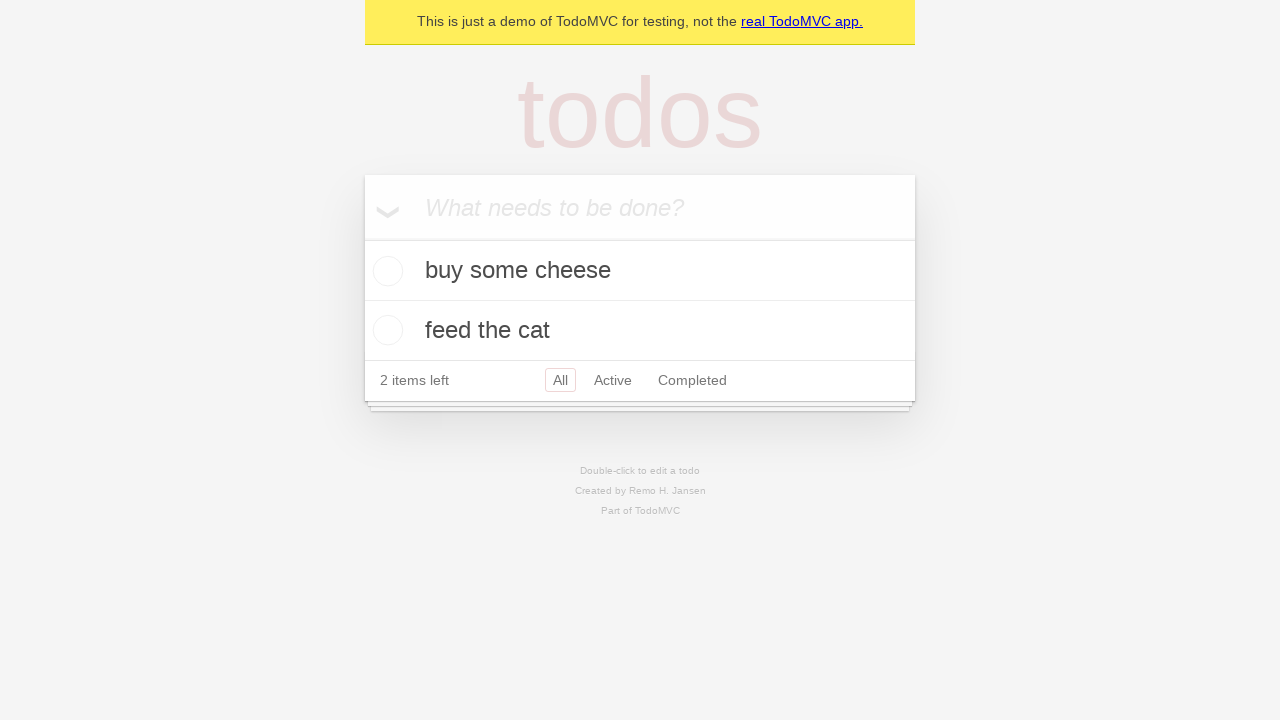

Filled todo input with 'book a doctors appointment' on internal:attr=[placeholder="What needs to be done?"i]
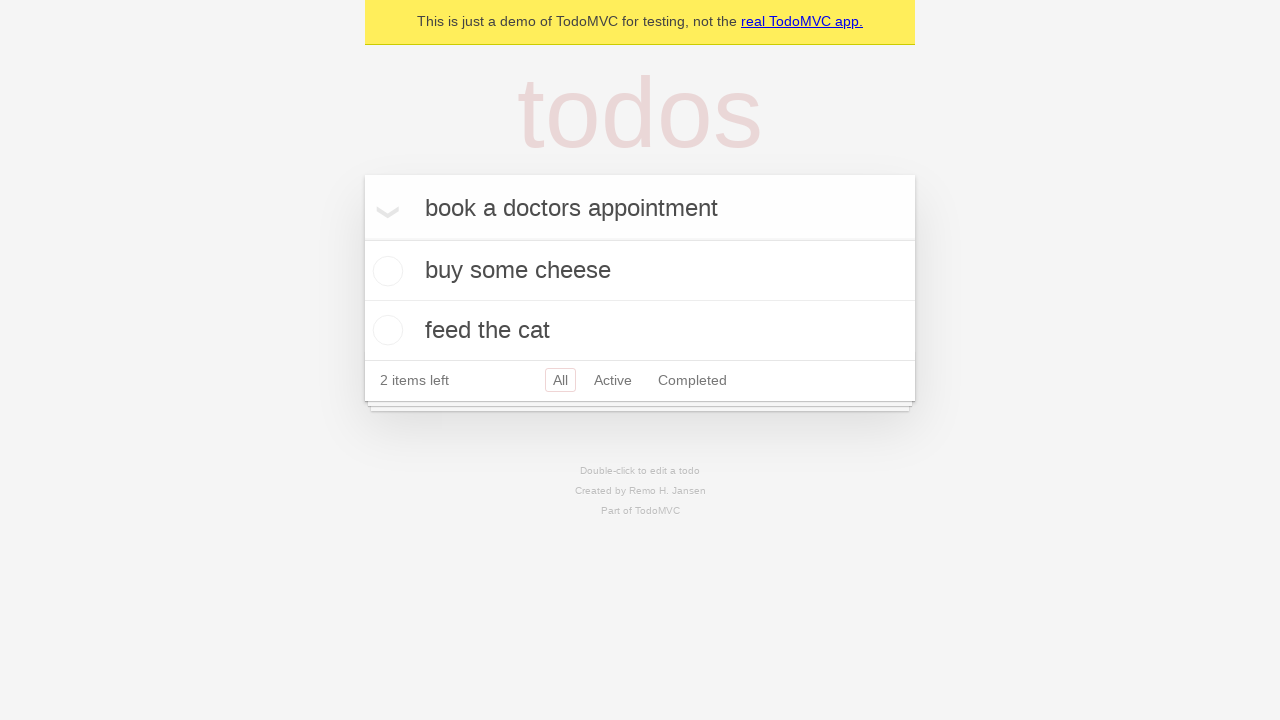

Pressed Enter to create third todo on internal:attr=[placeholder="What needs to be done?"i]
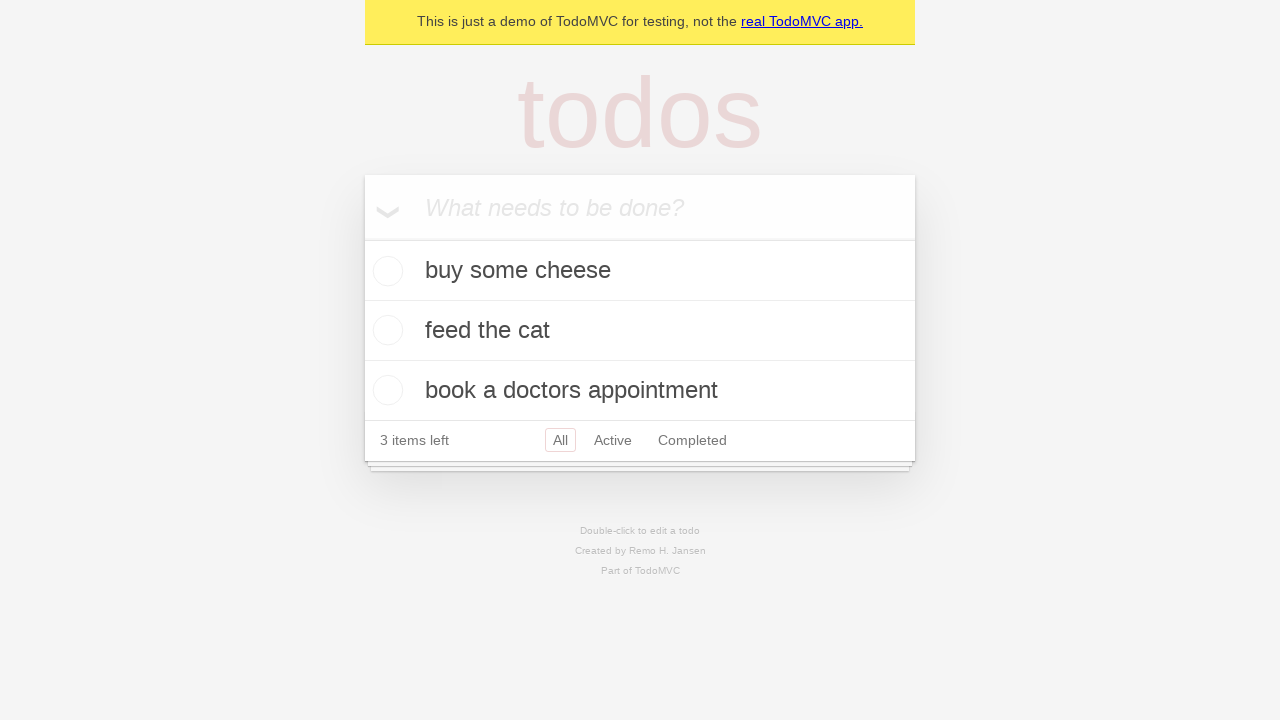

Waited for todos to load
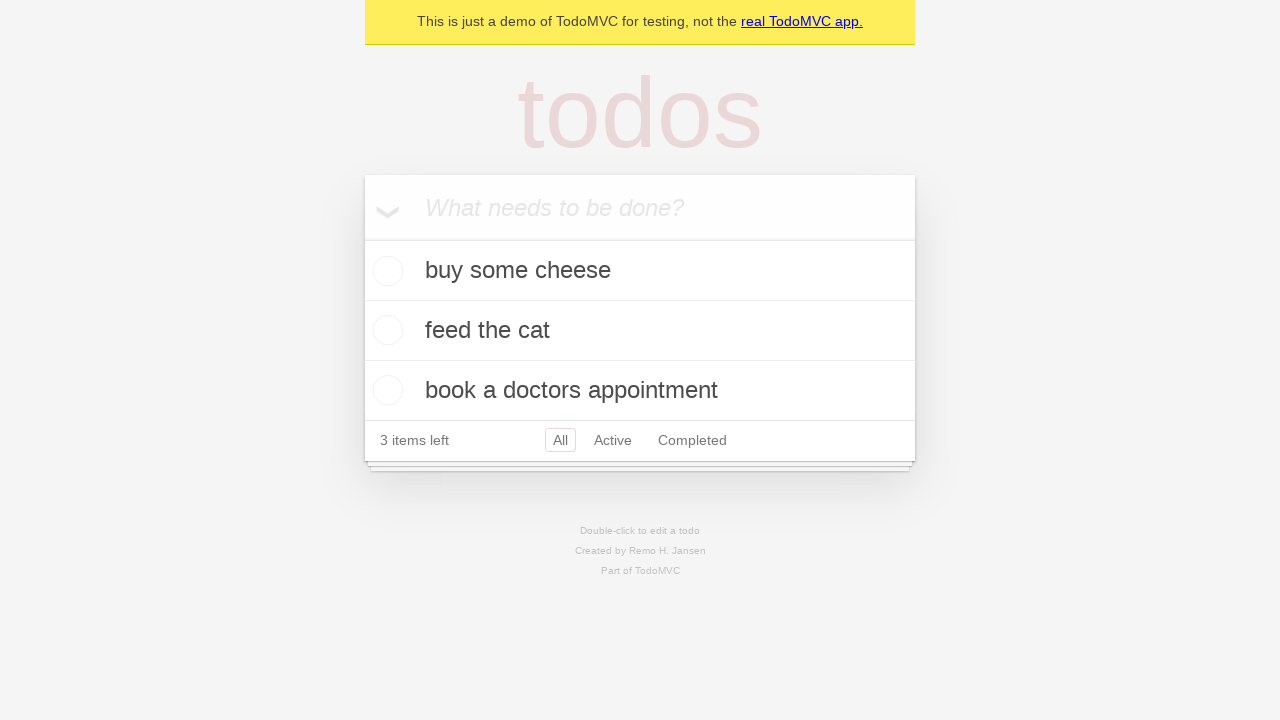

Checked the second todo item at (385, 330) on internal:testid=[data-testid="todo-item"s] >> nth=1 >> internal:role=checkbox
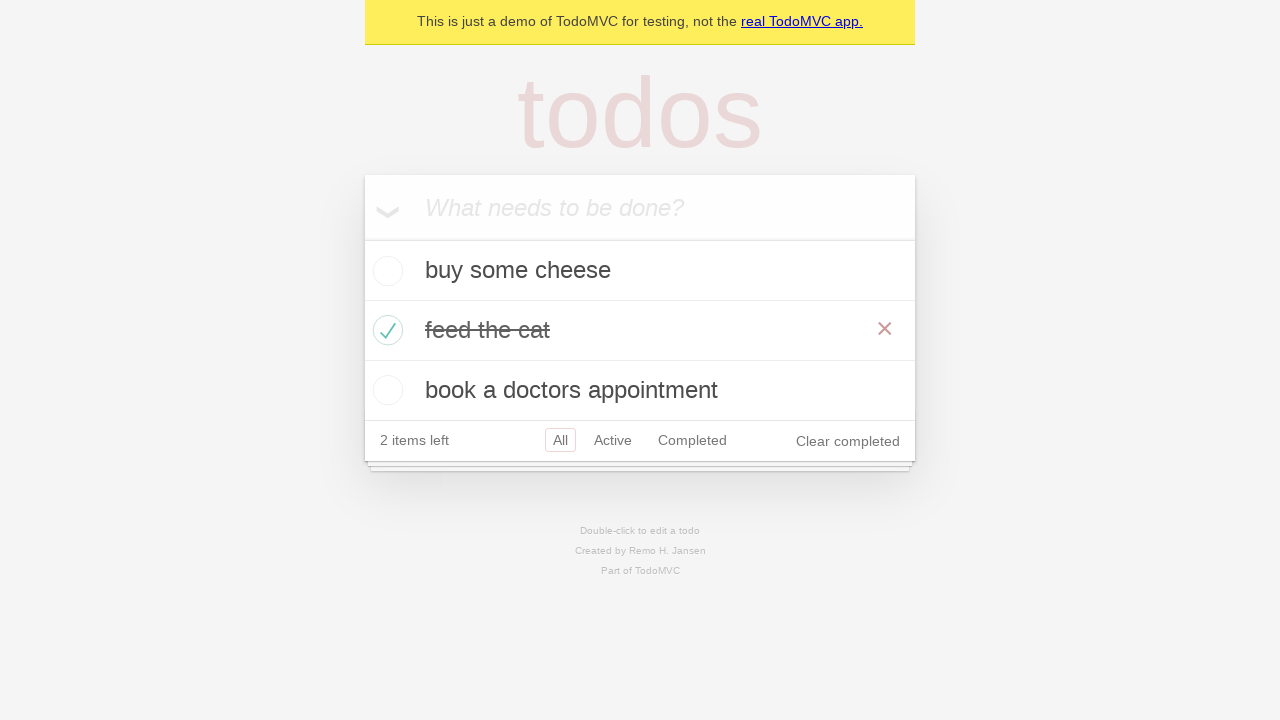

Clicked 'All' filter at (560, 440) on internal:role=link[name="All"i]
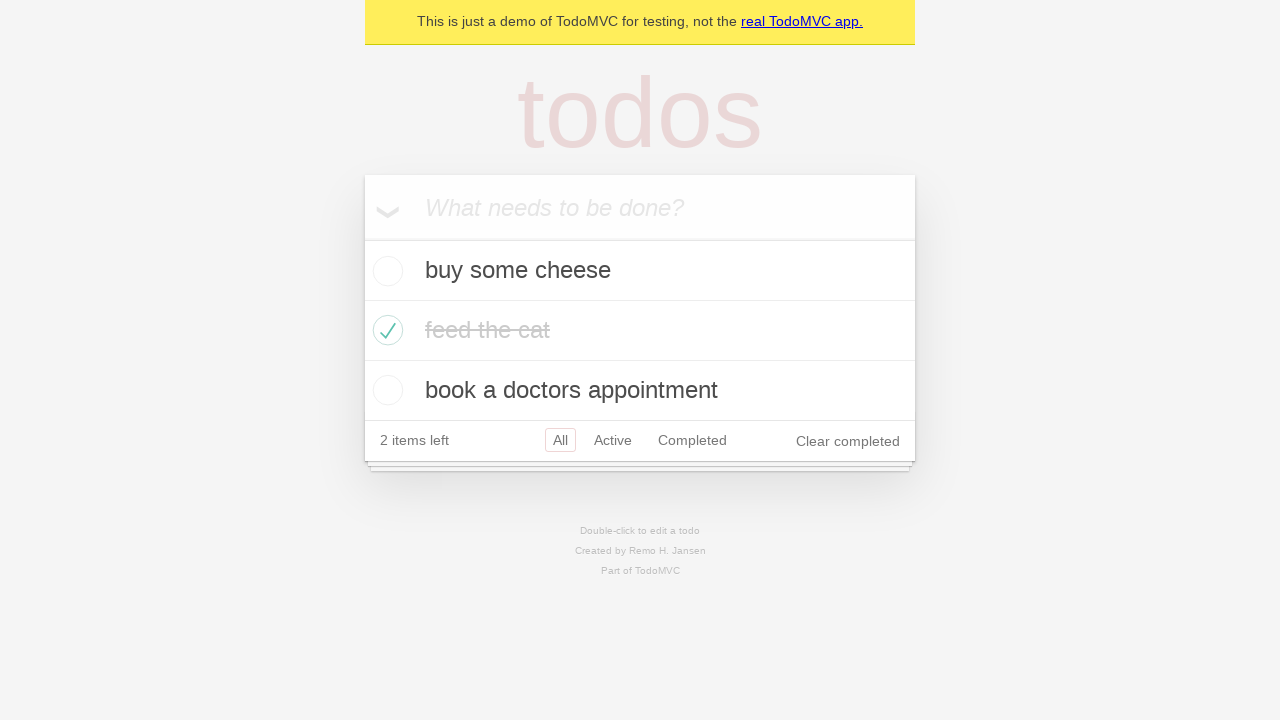

Clicked 'Active' filter at (613, 440) on internal:role=link[name="Active"i]
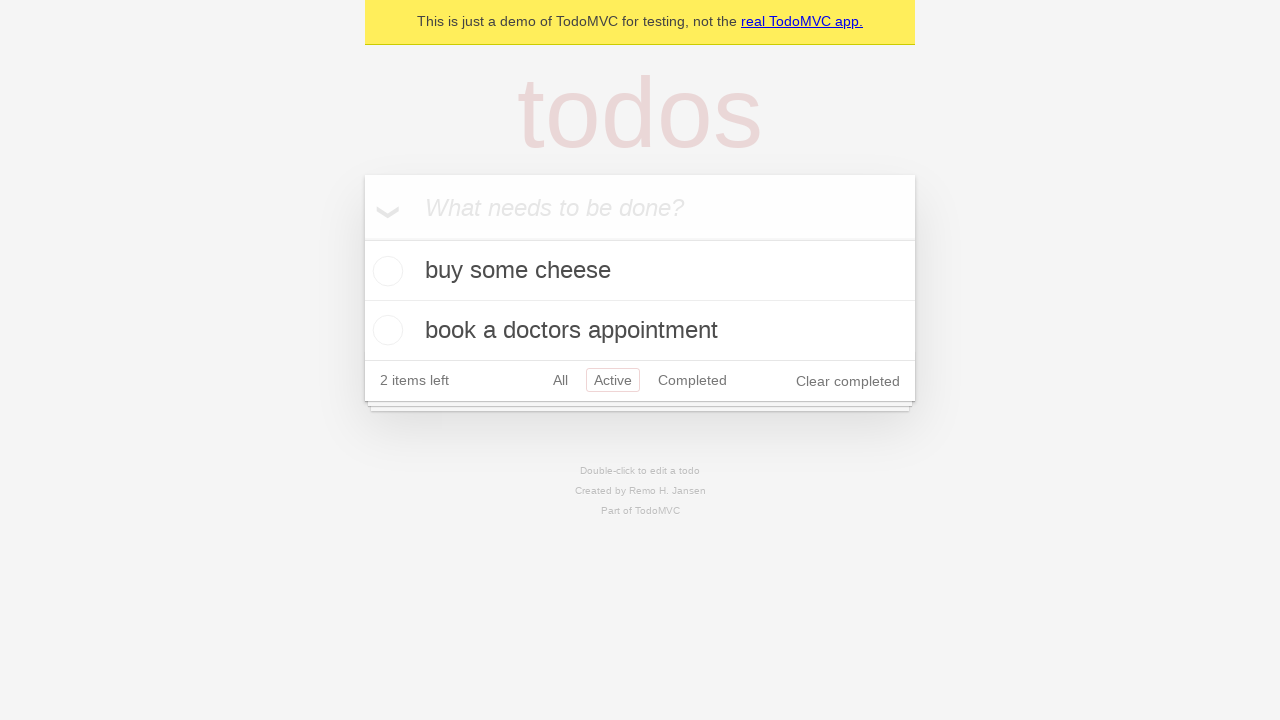

Clicked 'Completed' filter at (692, 380) on internal:role=link[name="Completed"i]
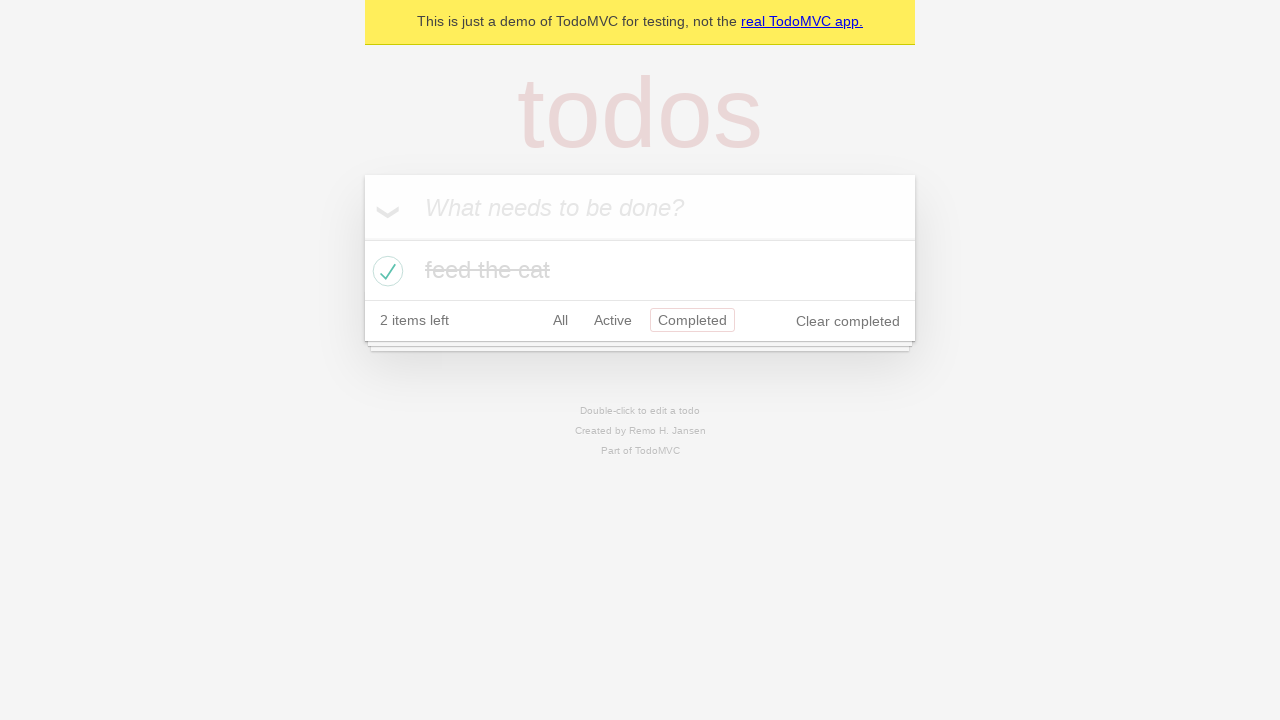

Navigated back to 'Active' filter using browser back button
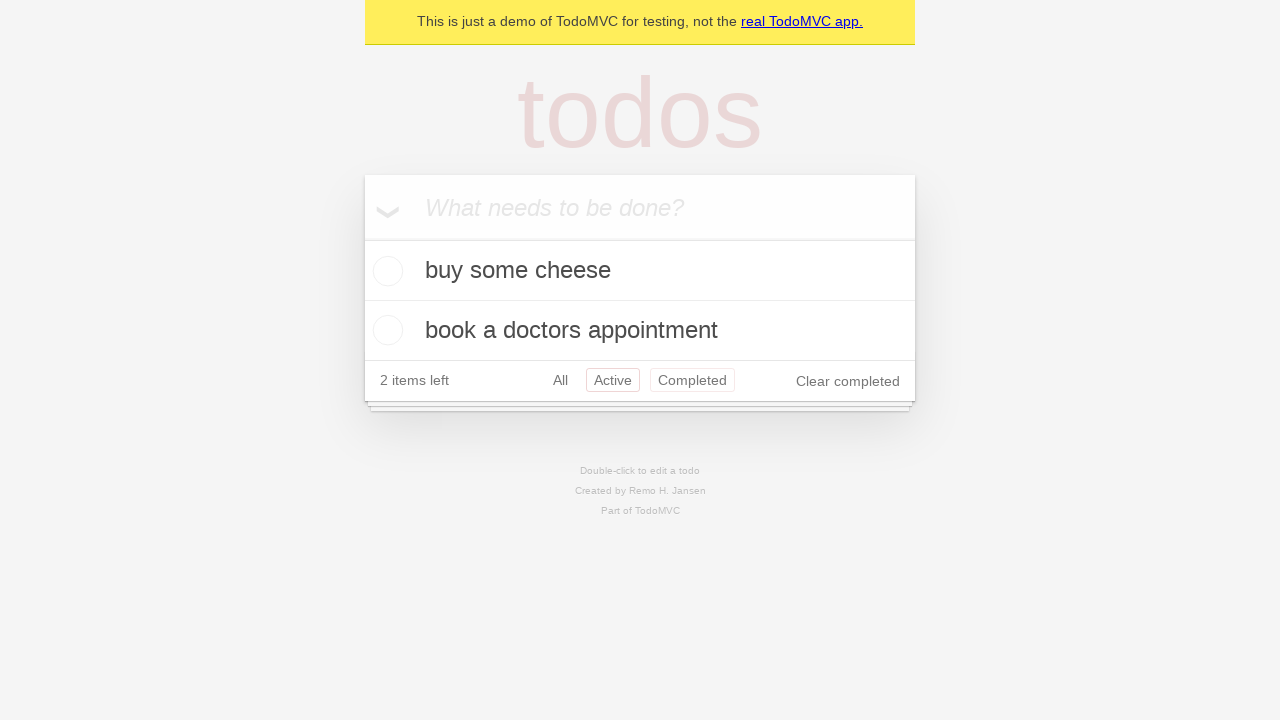

Navigated back to 'All' filter using browser back button
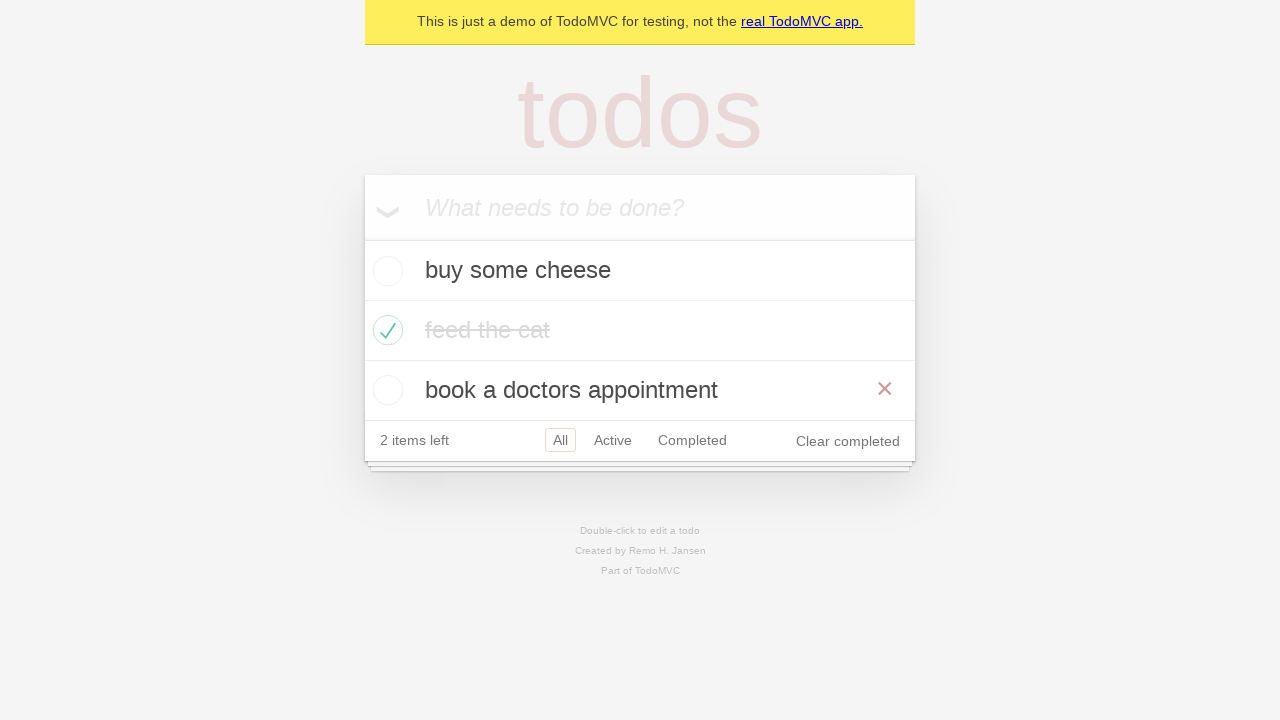

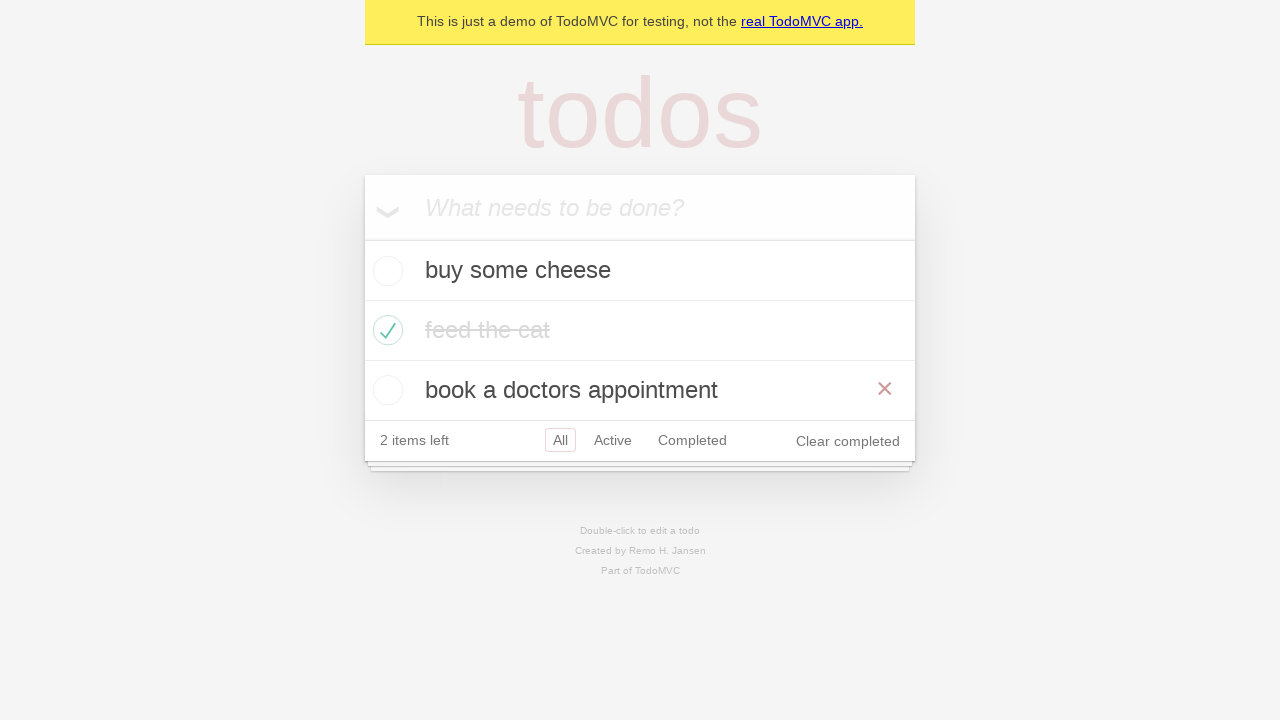